Tests alert handling by triggering an alert and accepting it

Starting URL: https://demoqa.com/alerts

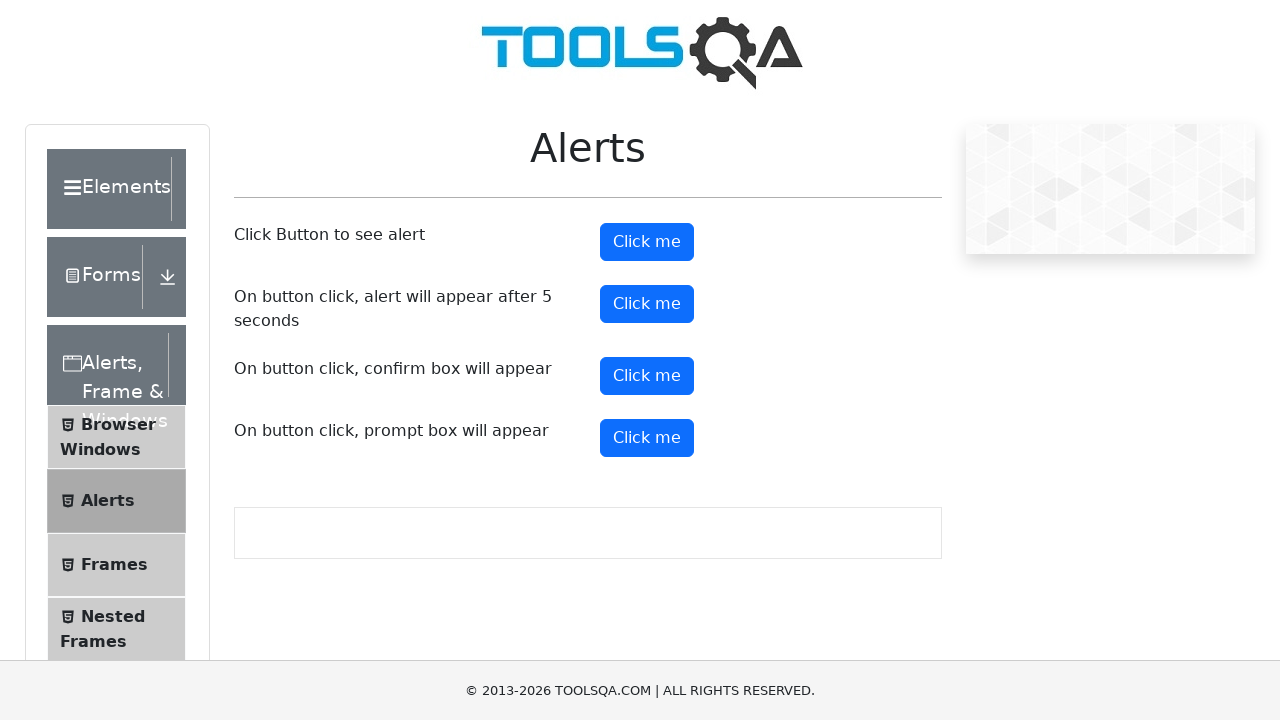

Set up dialog handler to accept alerts
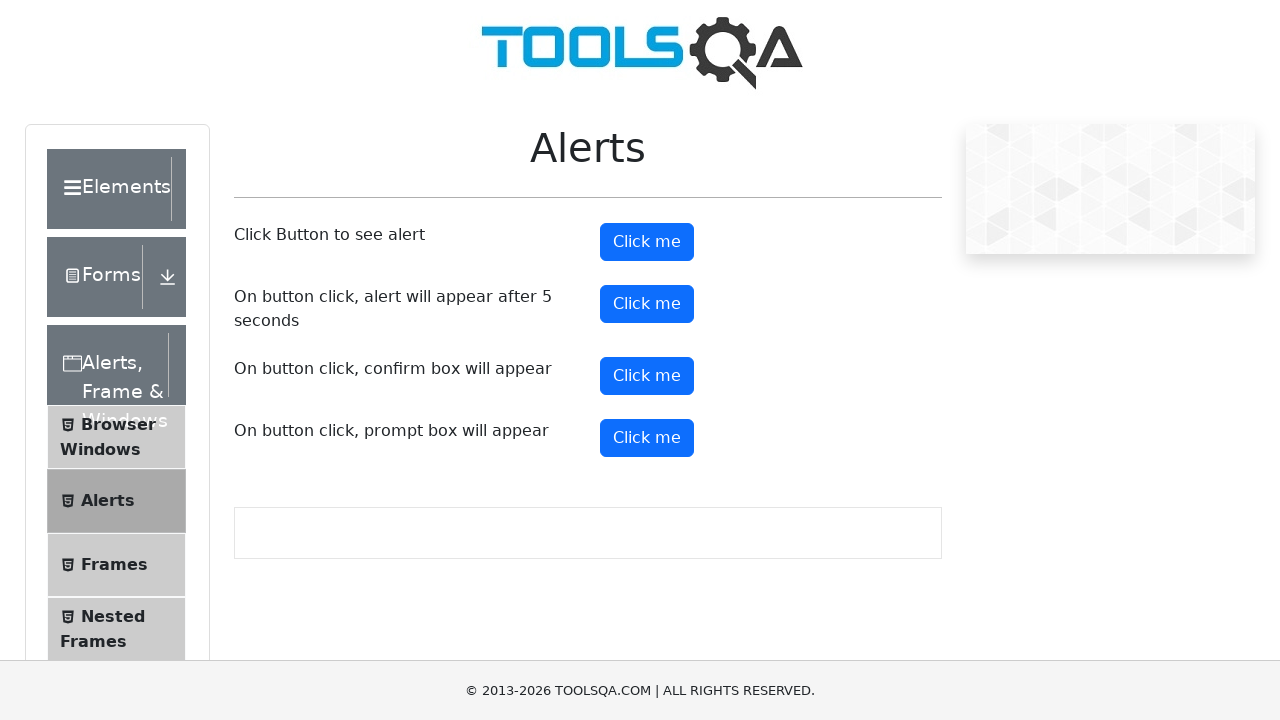

Clicked alert button to trigger alert at (647, 242) on button#alertButton
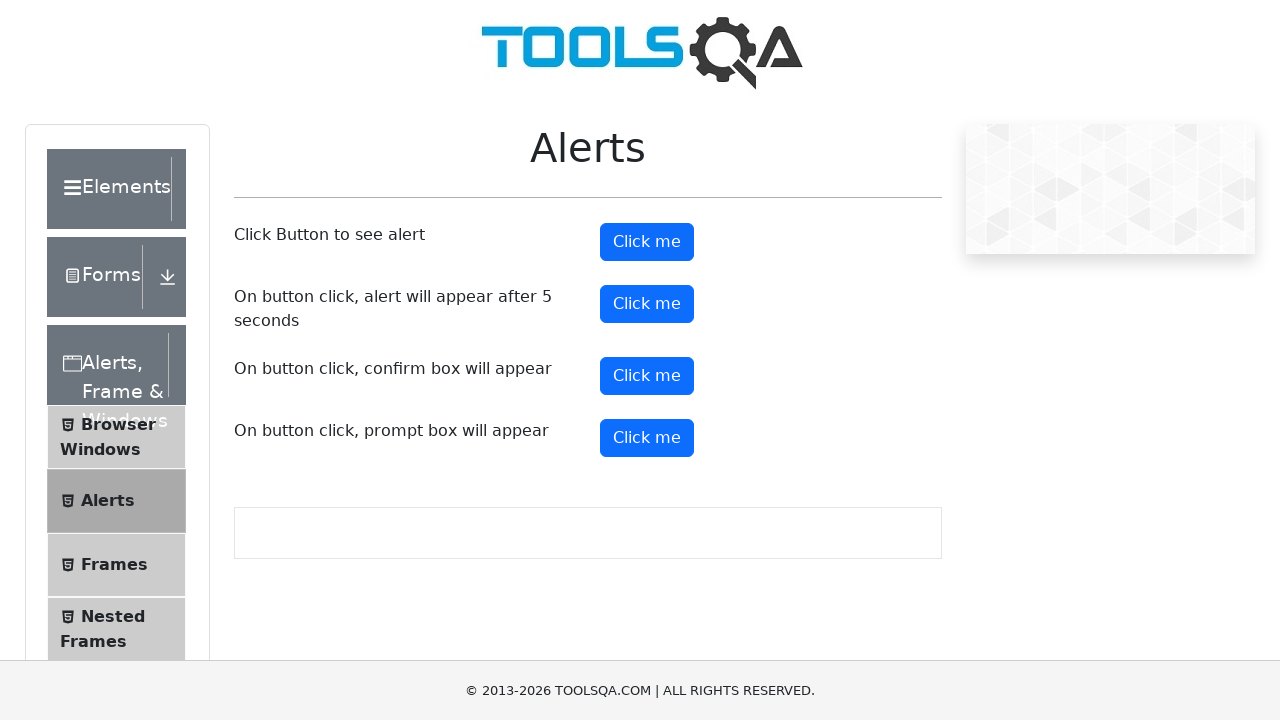

Alert was accepted and handled
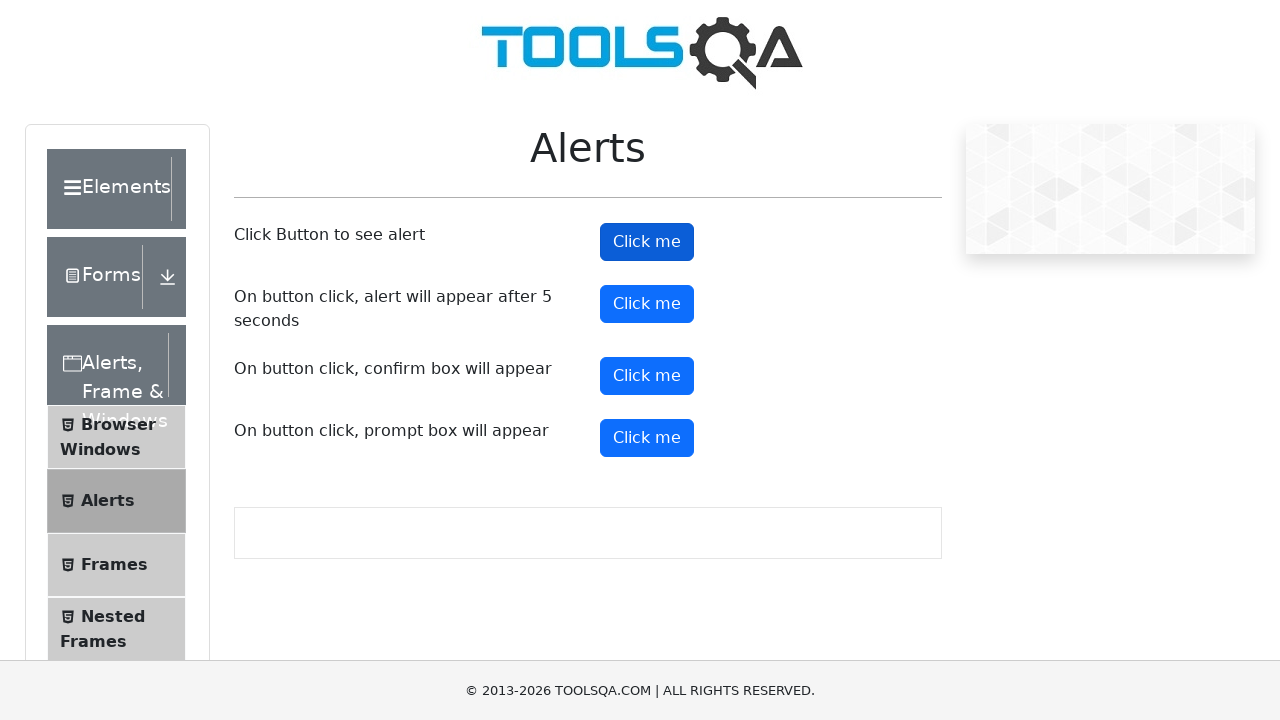

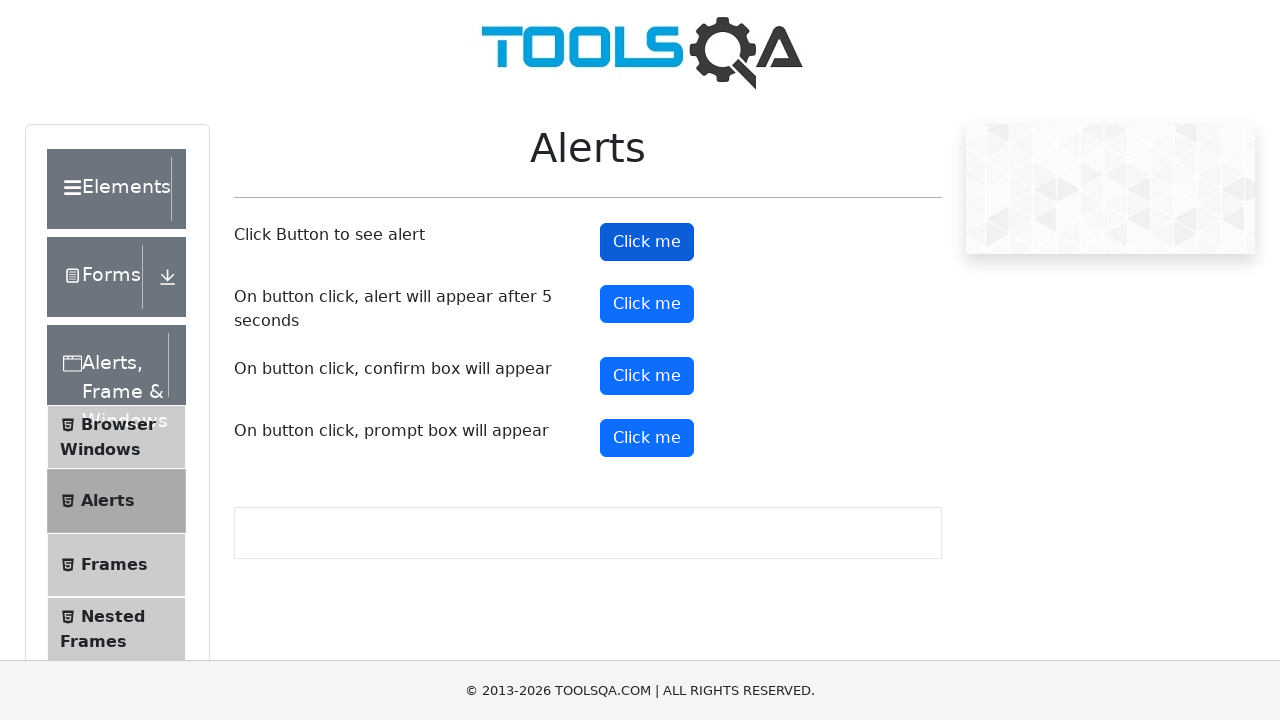